Tests navigation to the "Find a park" page by clicking the menu item and verifying the URL and page title.

Starting URL: https://bcparks.ca/

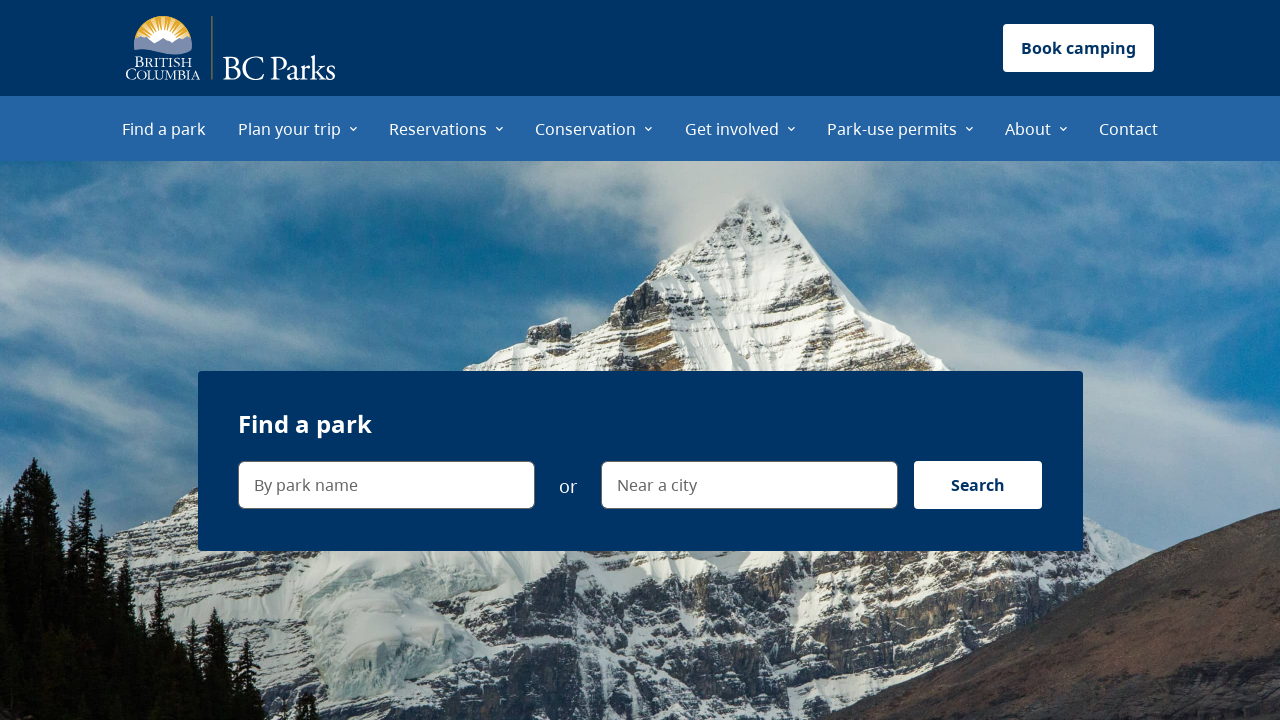

Waited for page to fully load (networkidle)
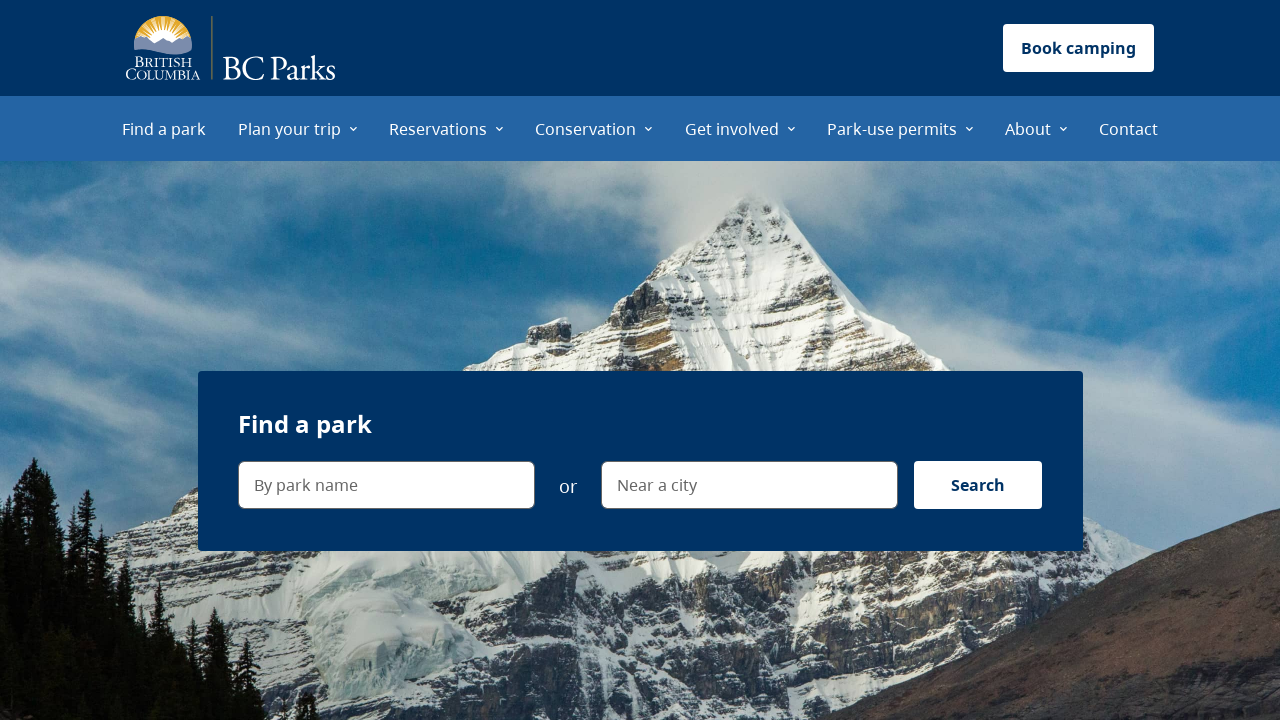

Clicked 'Find a park' menu item at (164, 128) on internal:role=menuitem[name="Find a park"i]
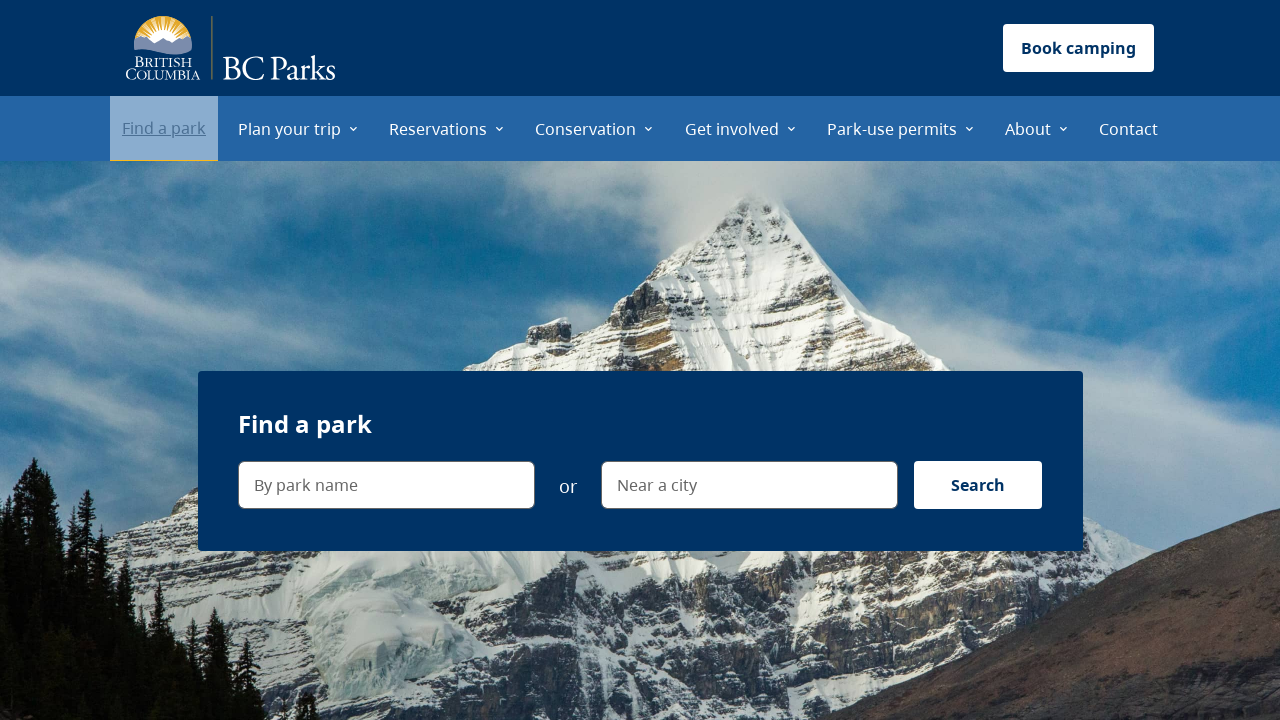

Successfully navigated to Find a park page (URL verified: https://bcparks.ca/find-a-park/)
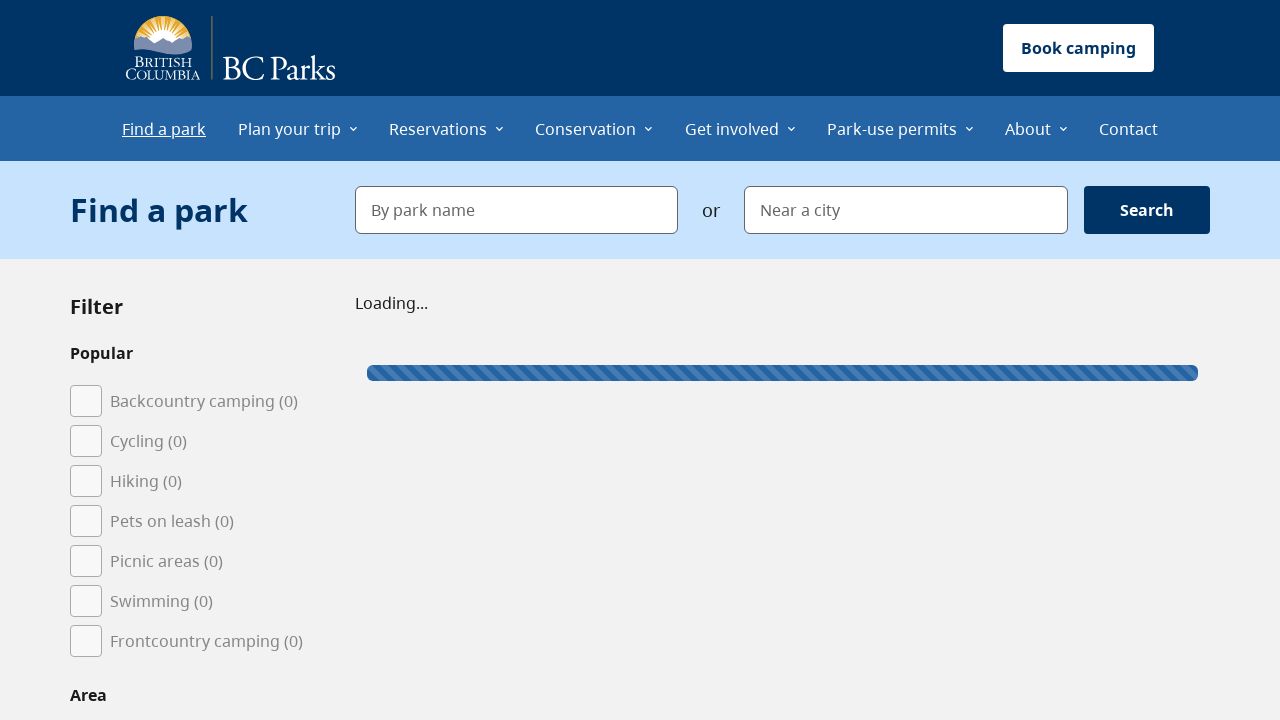

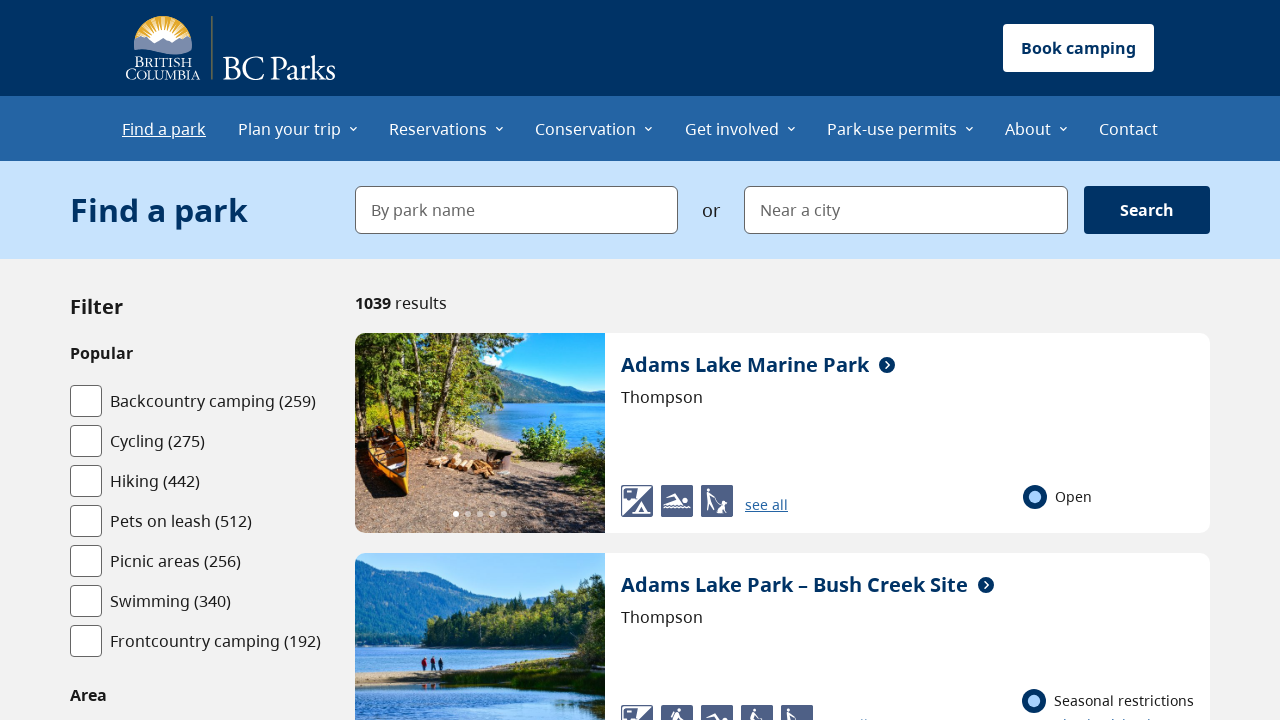